Tests a login practice page by attempting login with incorrect credentials, using the forgot password flow to reset credentials, and then logging in with correct credentials

Starting URL: https://rahulshettyacademy.com/locatorspractice/

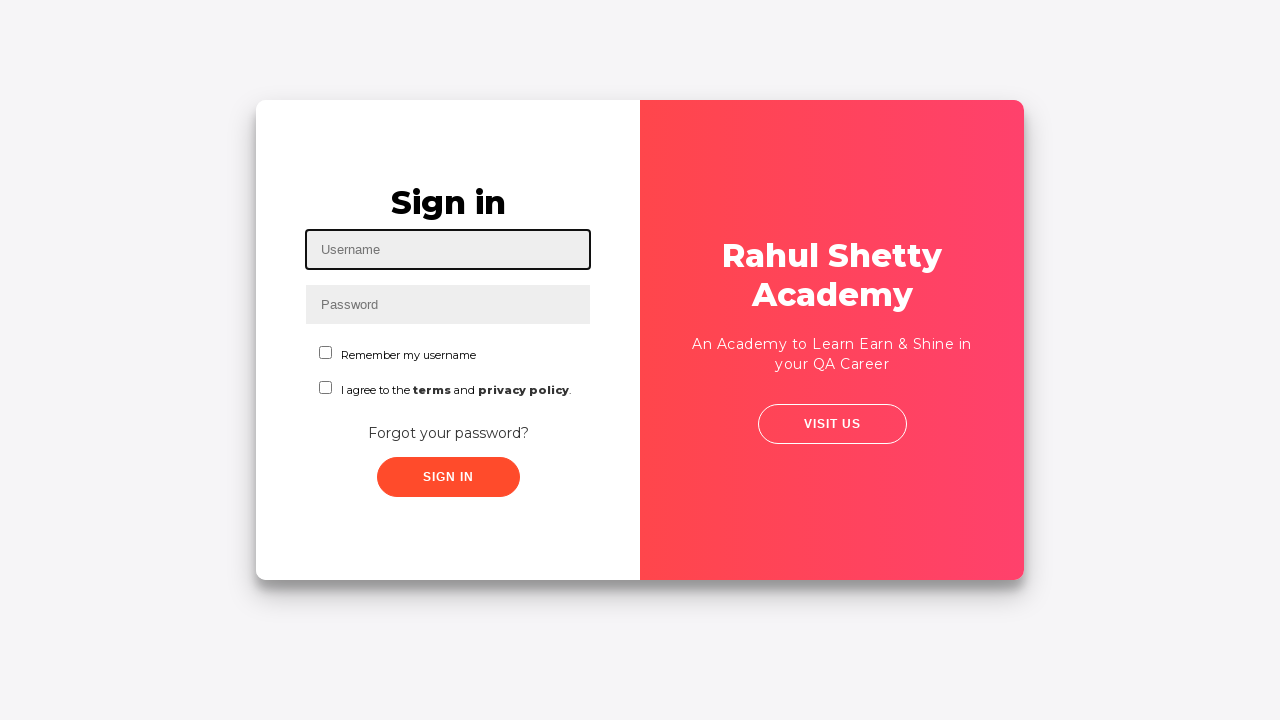

Filled username field with 'Jayant' on #inputUsername
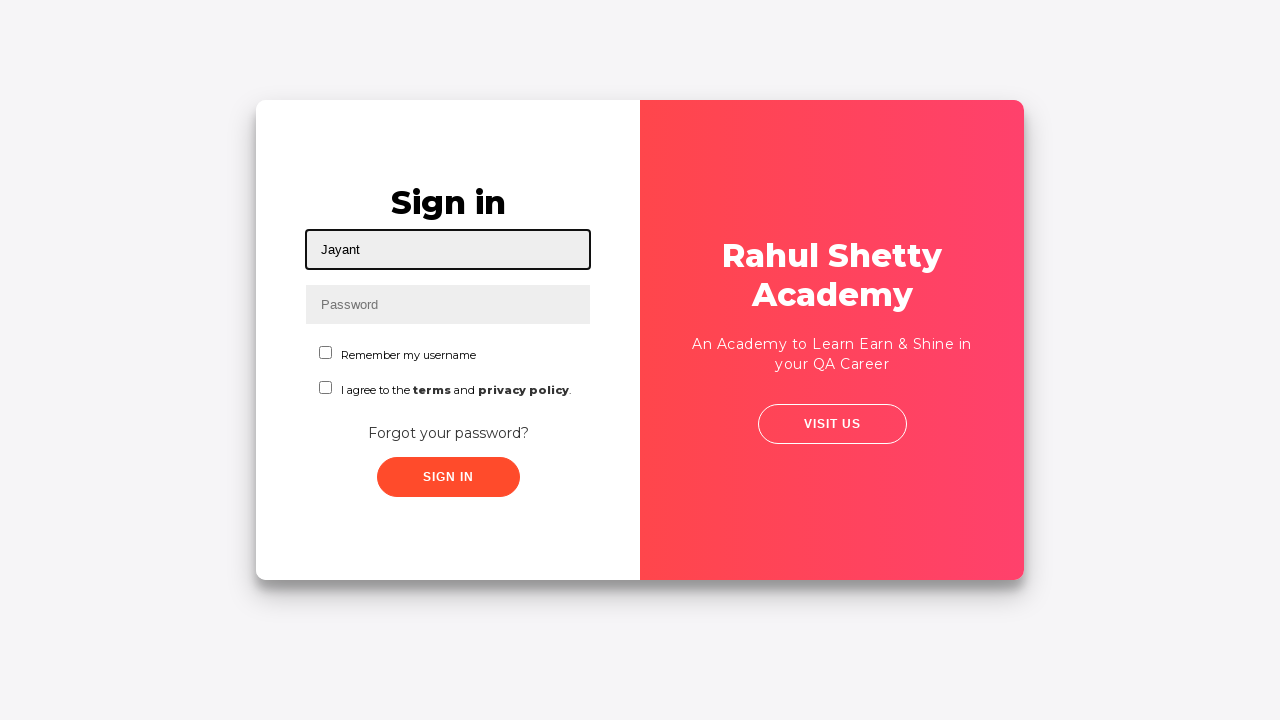

Filled password field with incorrect password 'Karanjkar@4595' on input[name='inputPassword']
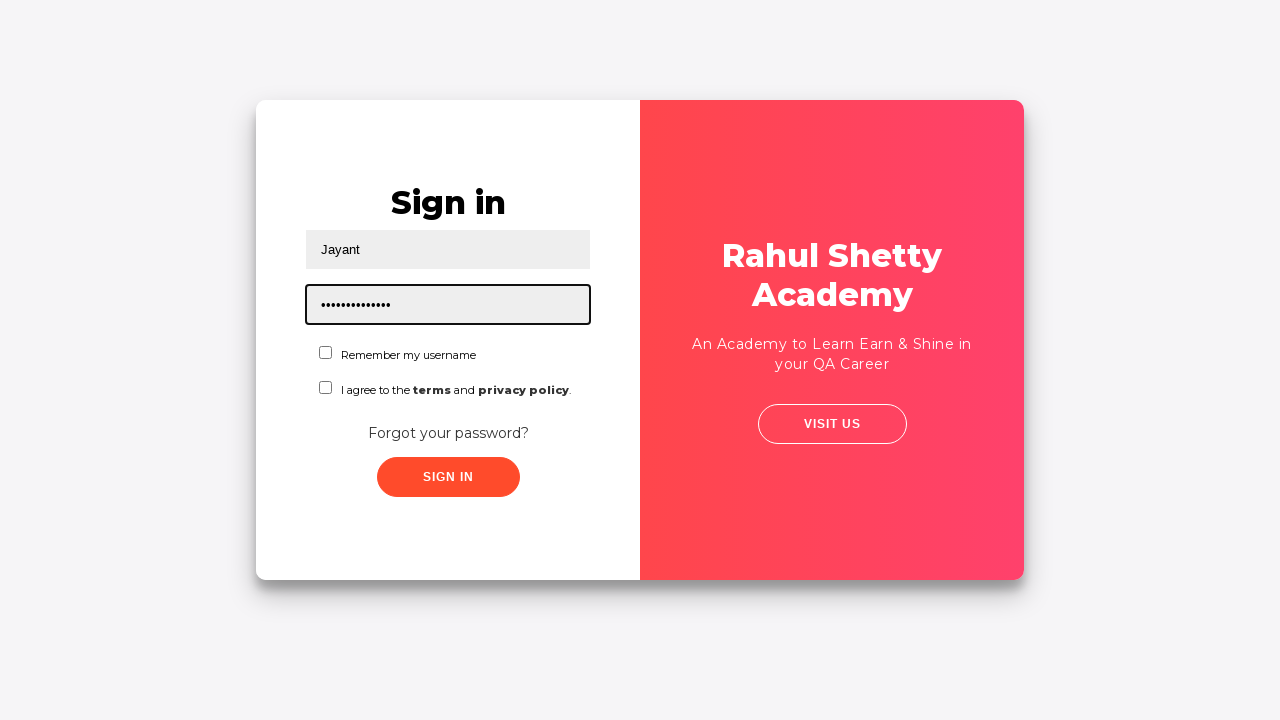

Checked the remember me checkbox at (326, 352) on #chkboxOne
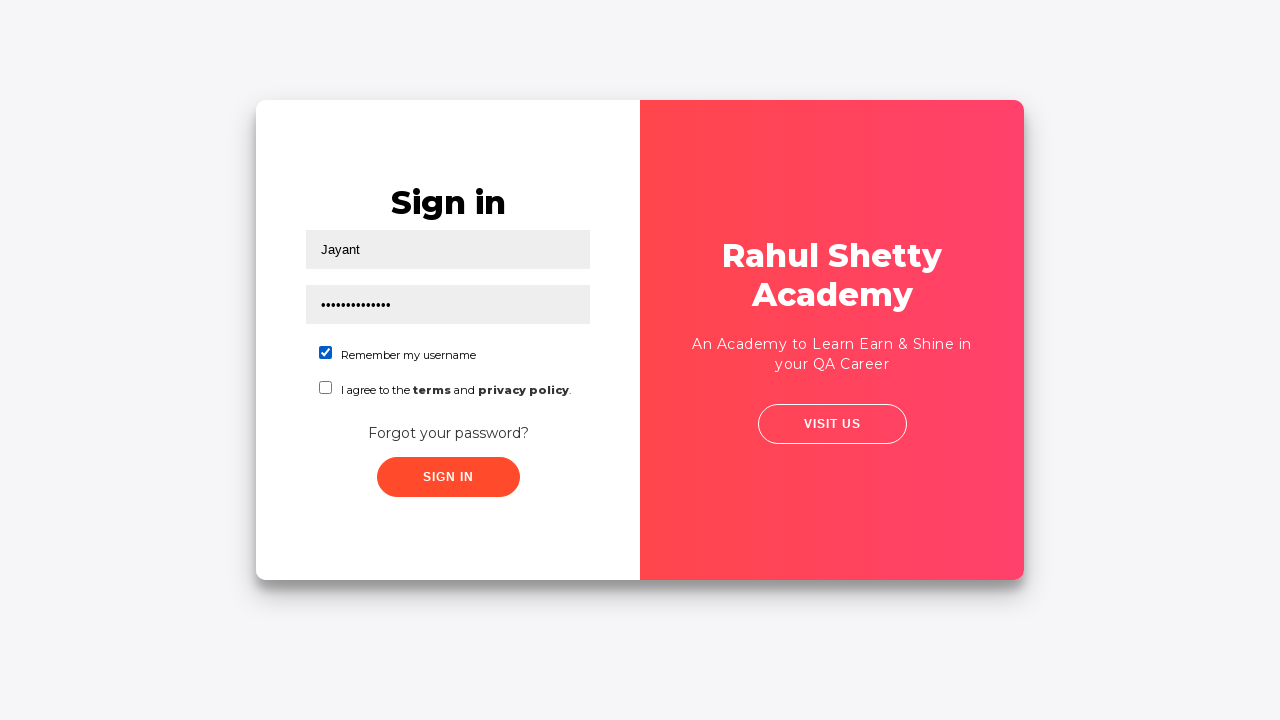

Clicked submit button with incorrect credentials at (448, 477) on .submit
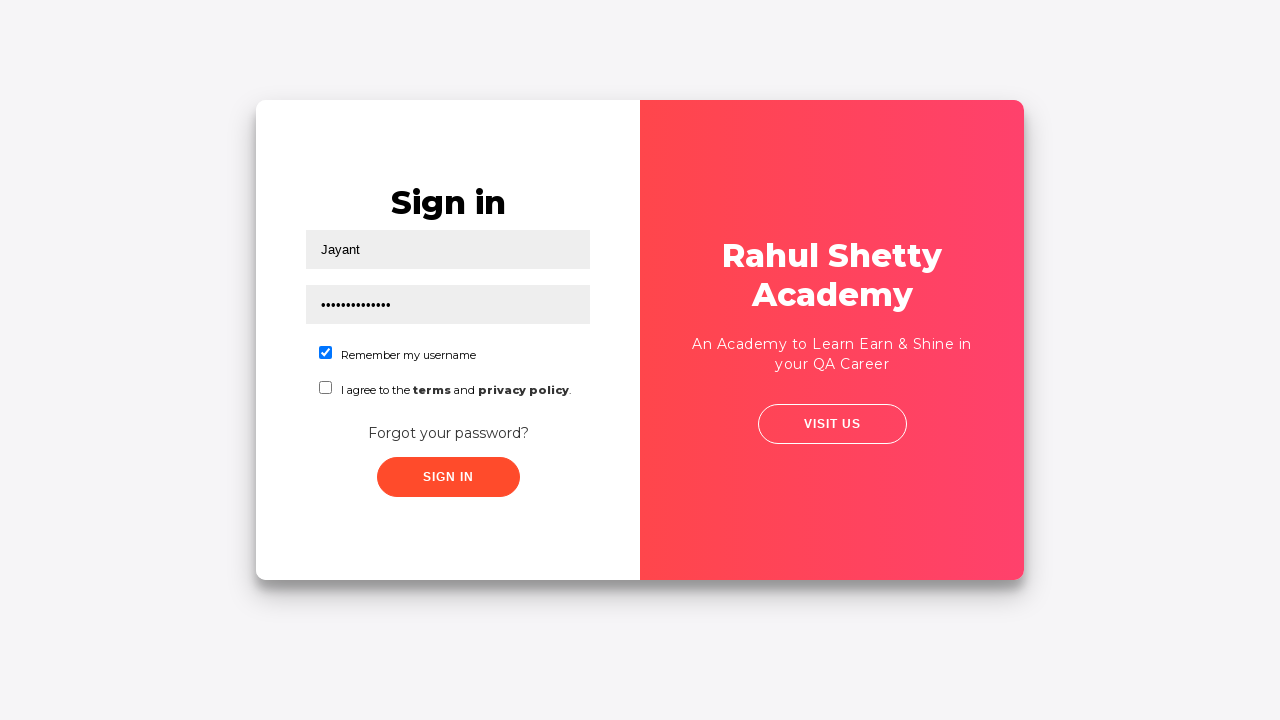

Clicked 'Forgot your password?' link at (448, 433) on text=Forgot your password?
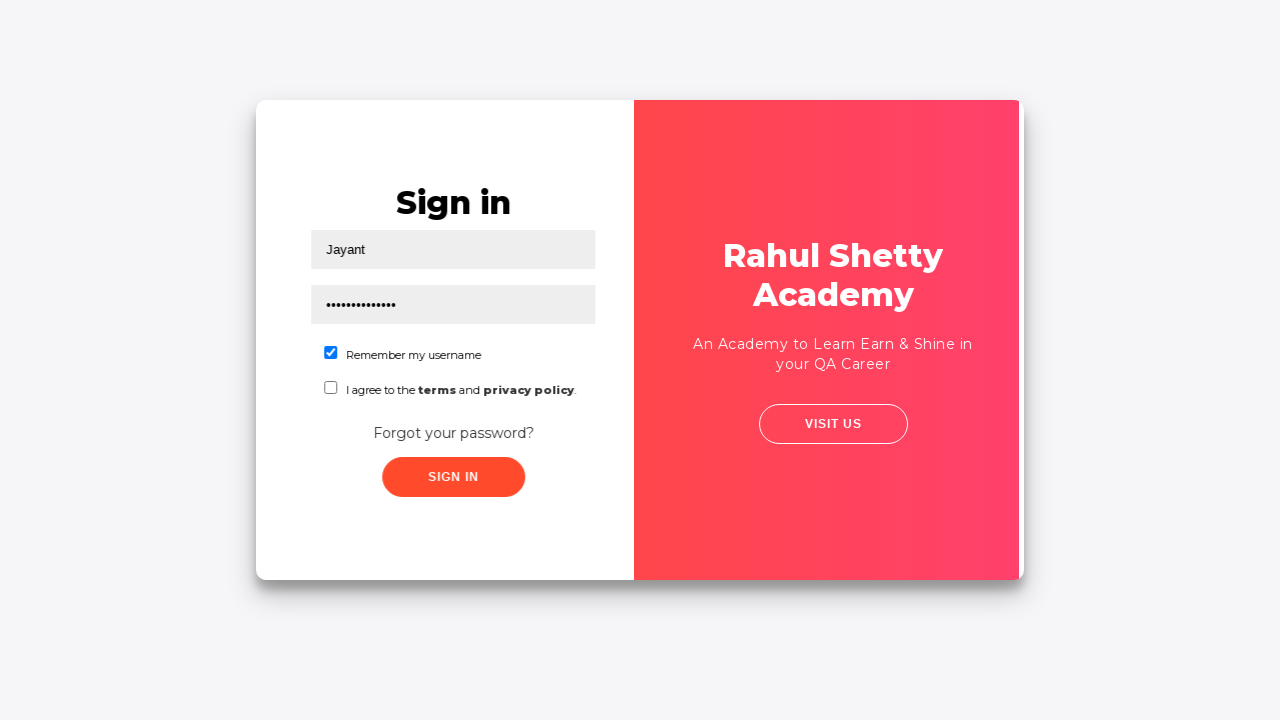

Waited 1 second for forgot password form to load
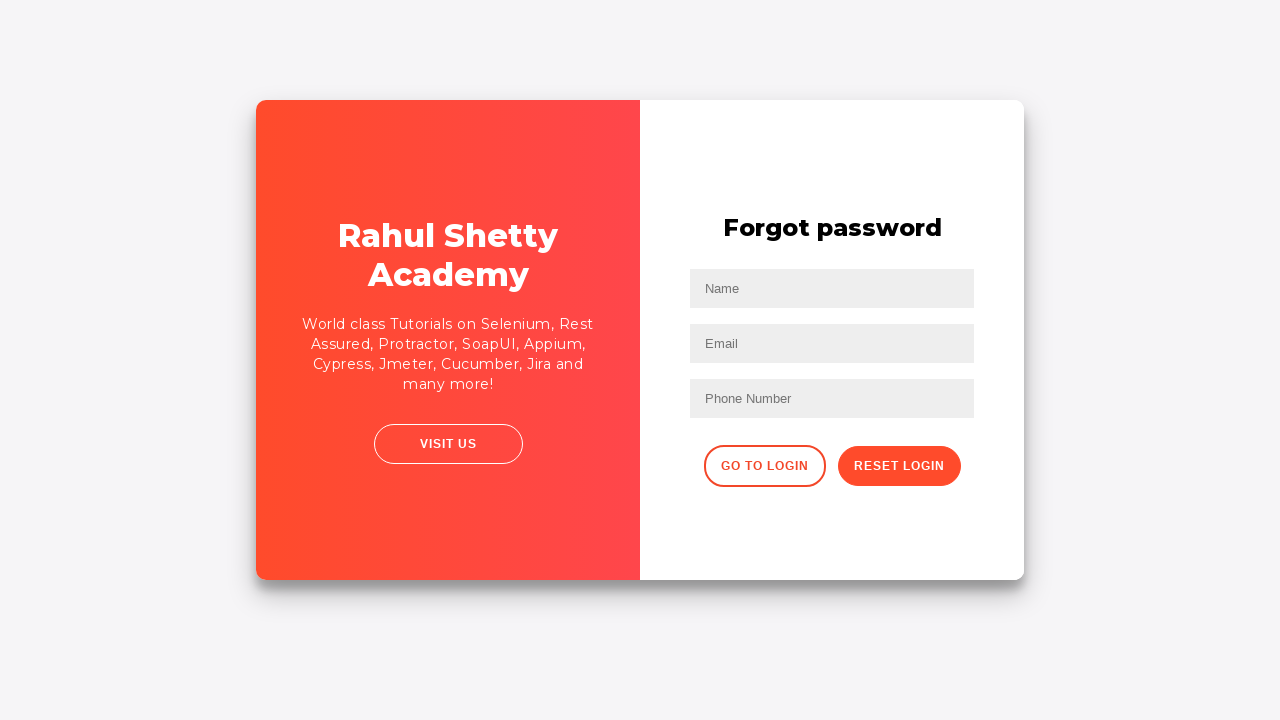

Filled name field in forgot password form with 'Jayant' on //input[@placeholder='Name']
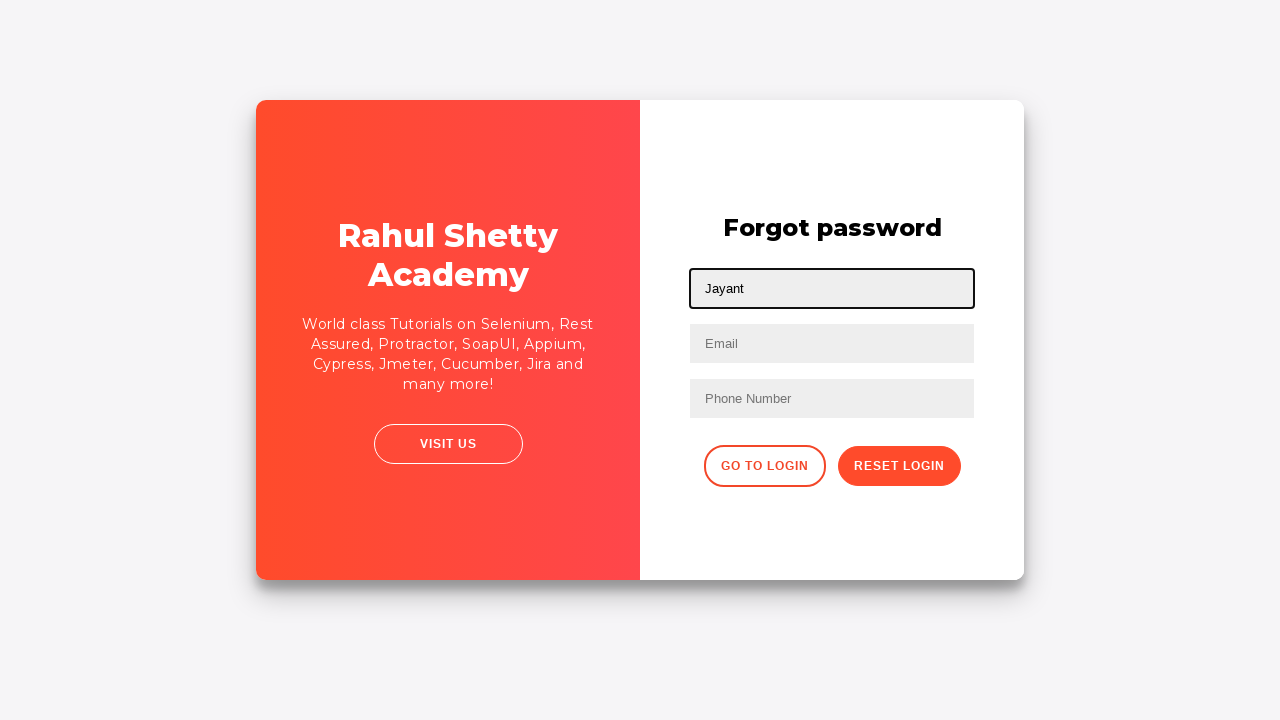

Filled email field with 'jayant@gmail.com' on input[placeholder='Email']
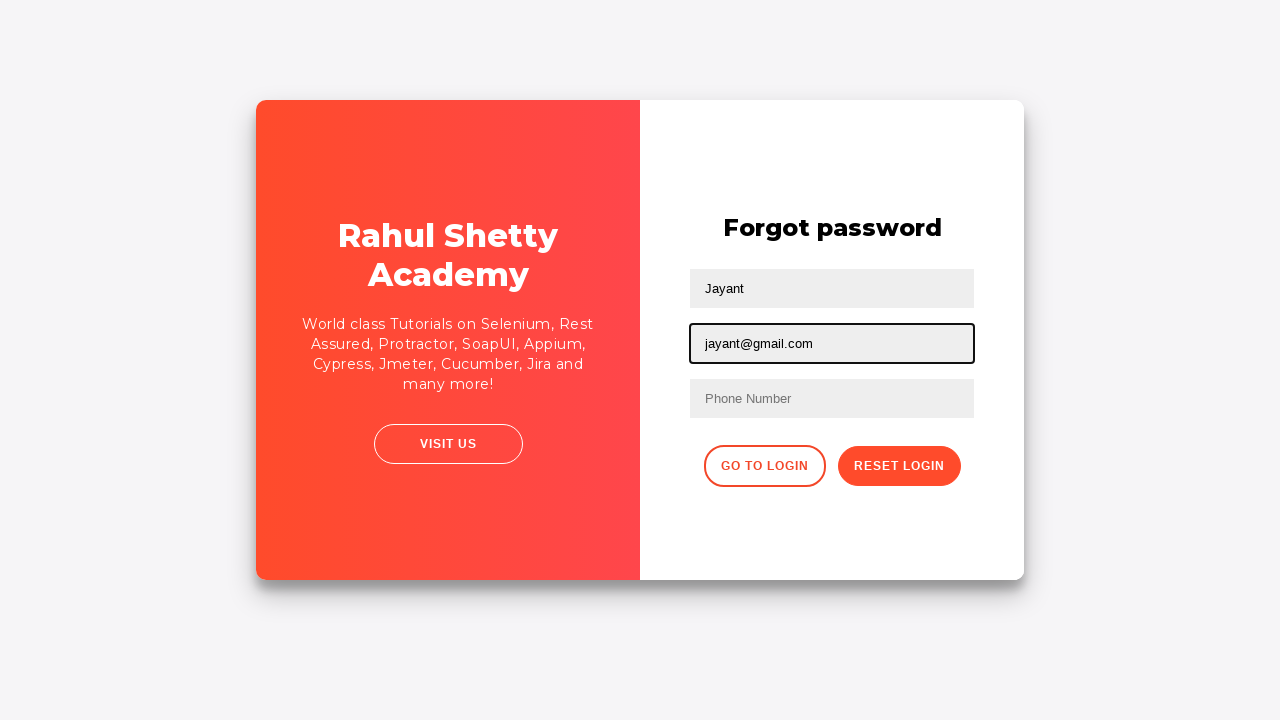

Cleared the second text input field on //input[@type='text'][2]
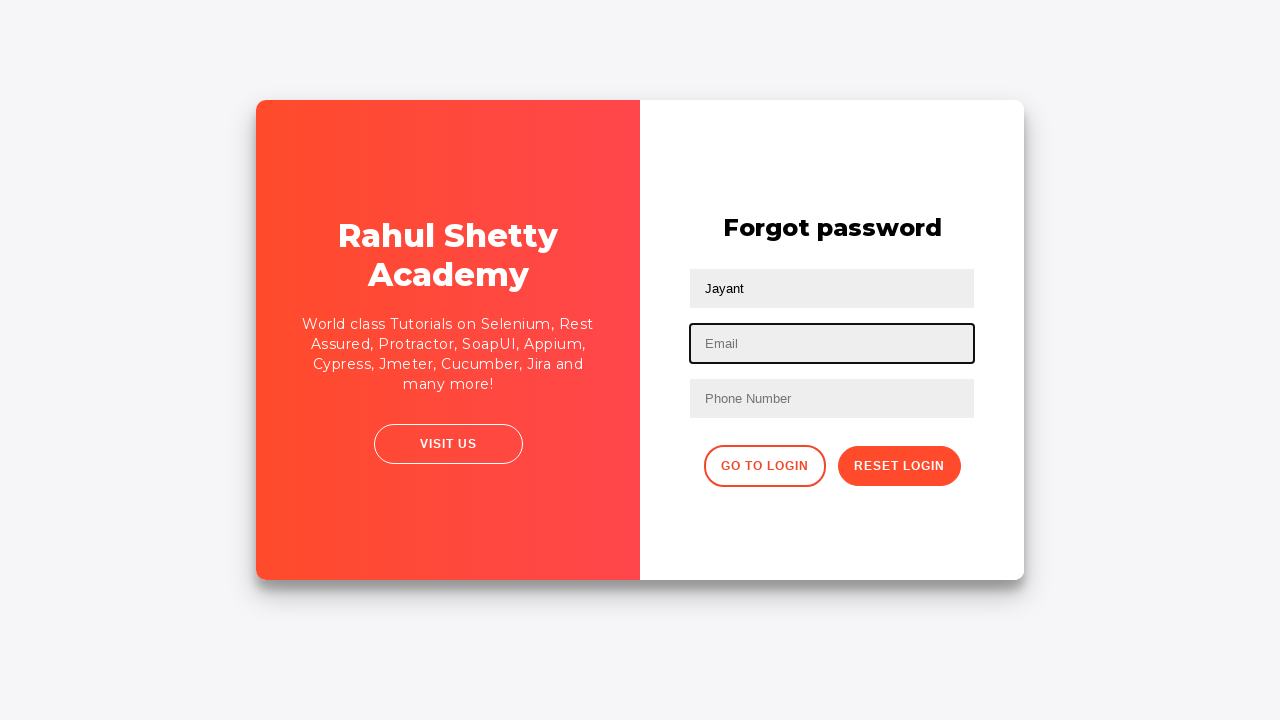

Filled email field with corrected email 'jayant2@gmail.com' on input[placeholder='Email']
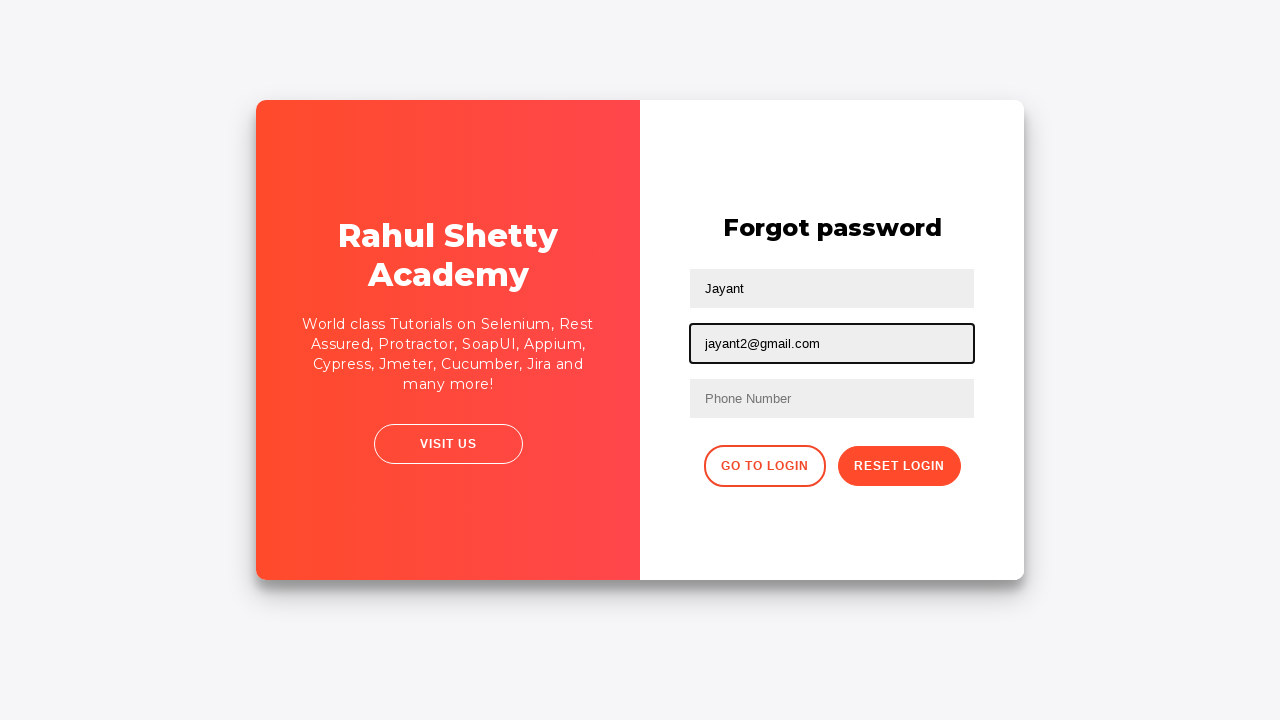

Filled phone number field with '7767928391' on //form/input[3]
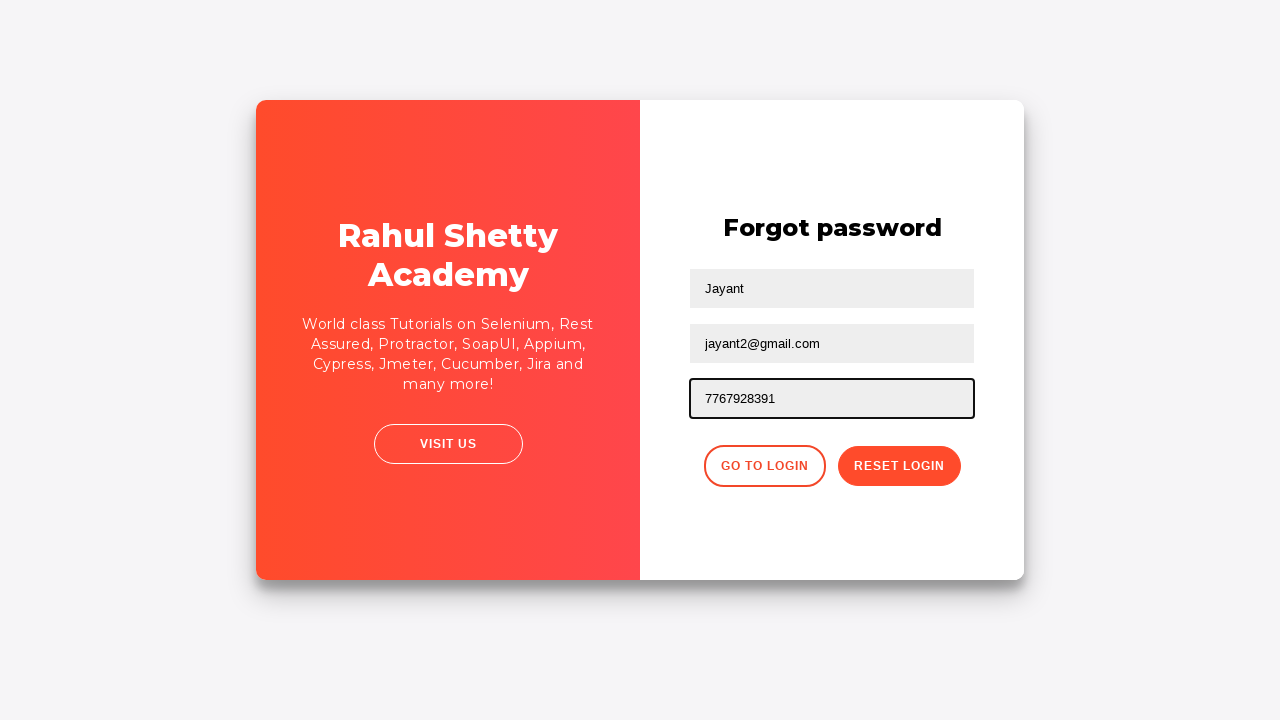

Clicked reset password button at (899, 466) on .reset-pwd-btn
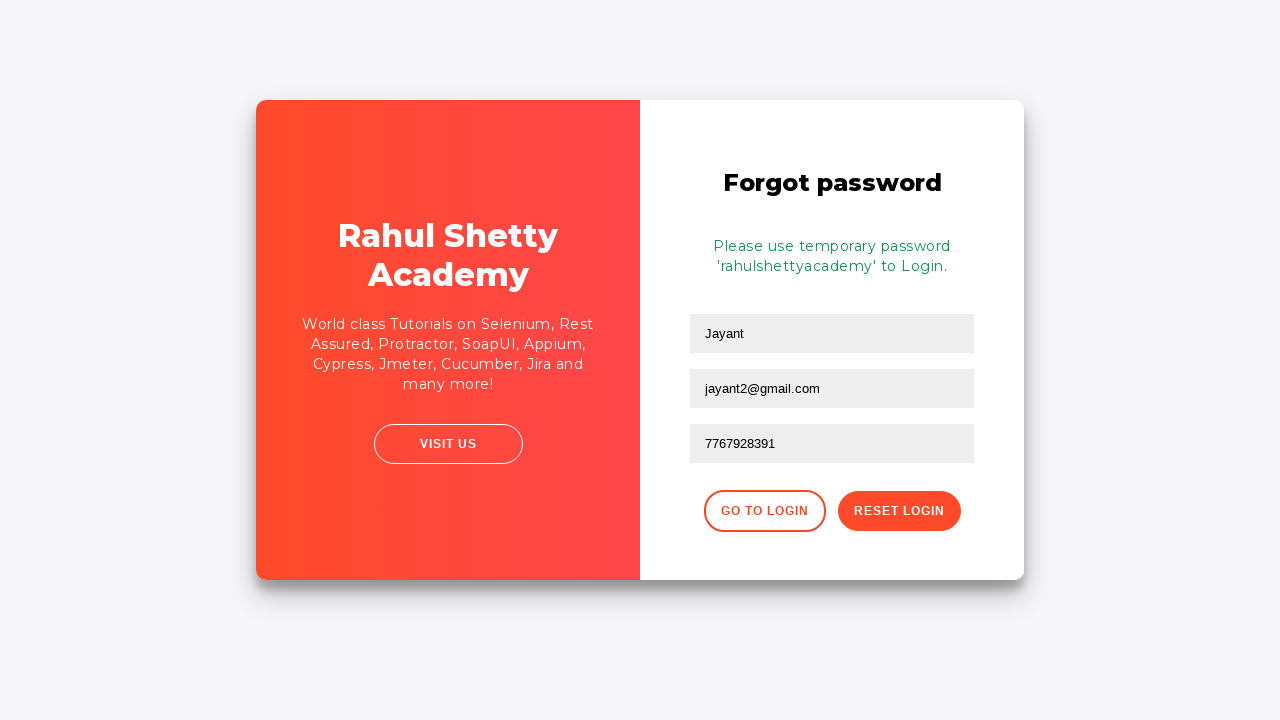

Clicked back to login button at (764, 511) on xpath=//div[@class='forgot-pwd-btn-conainer']/button[1]
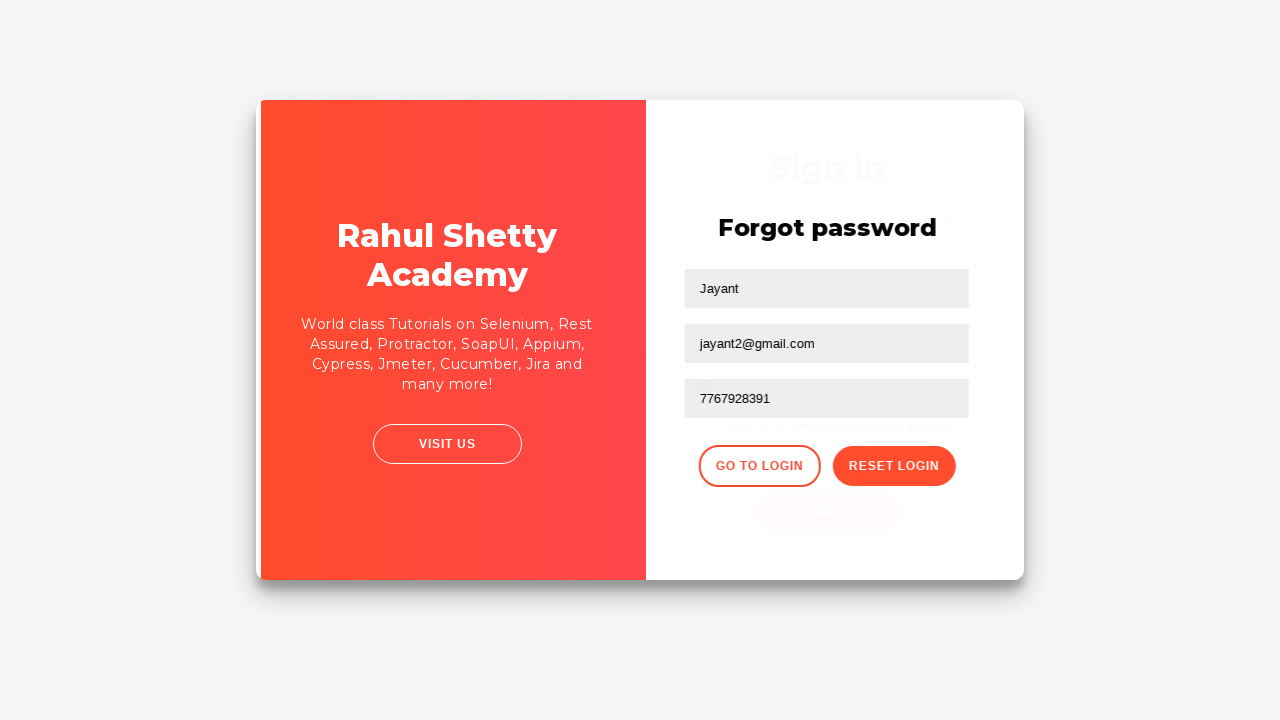

Waited 1 second for login page to load
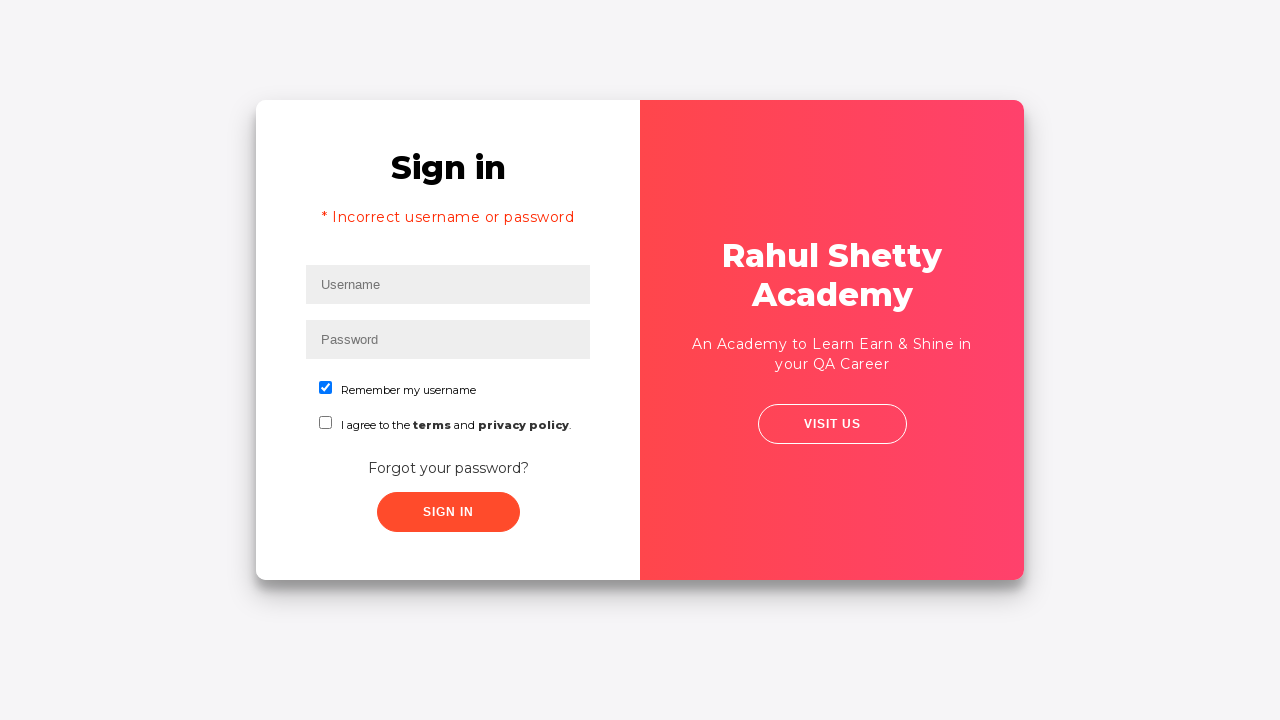

Filled username field with 'Jayant' for second login attempt on #inputUsername
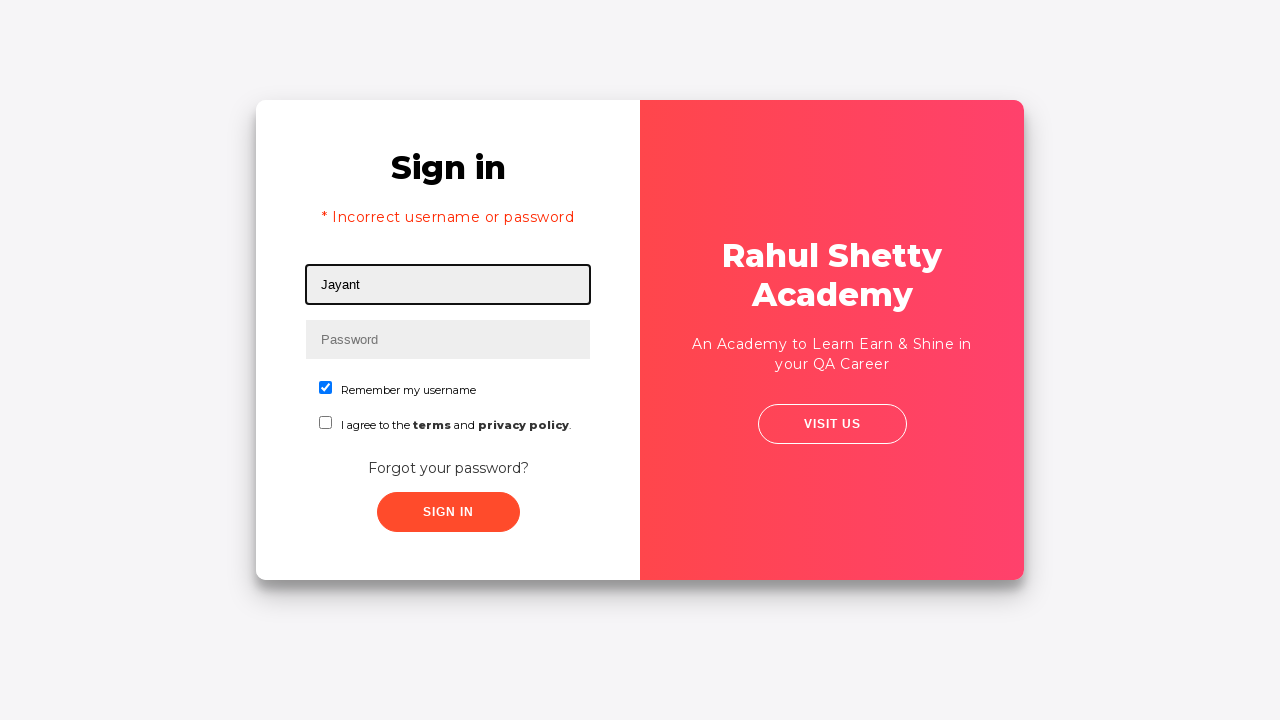

Filled password field with correct password 'rahulshettyacademy' on input[type*='pass']
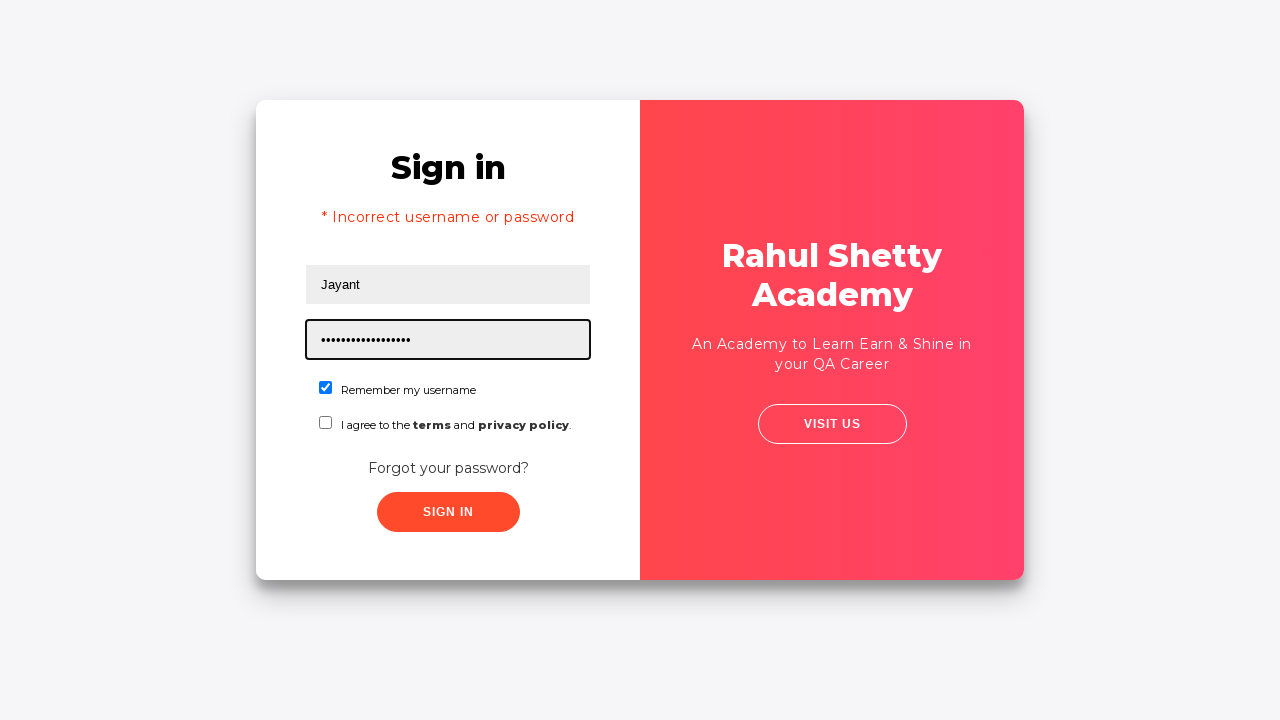

Checked the remember me checkbox for second login at (326, 388) on #chkboxOne
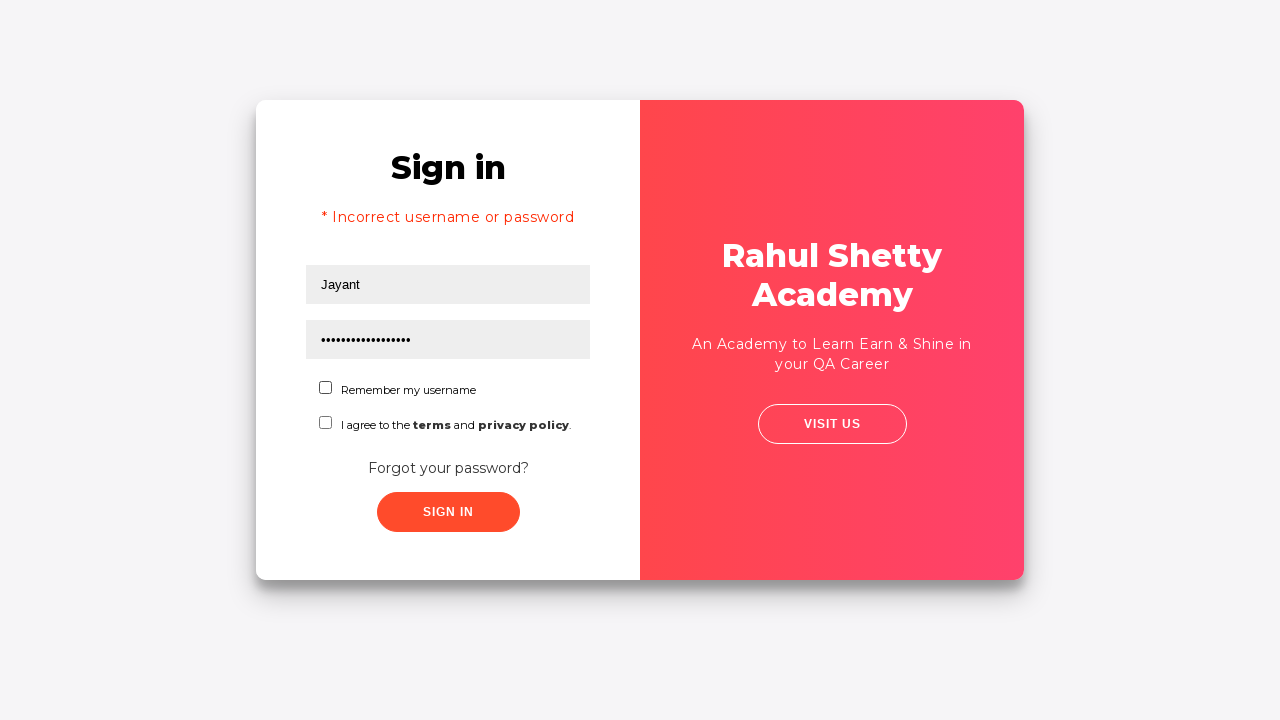

Clicked submit button with correct credentials at (448, 512) on xpath=//button[contains(@class,'submit')]
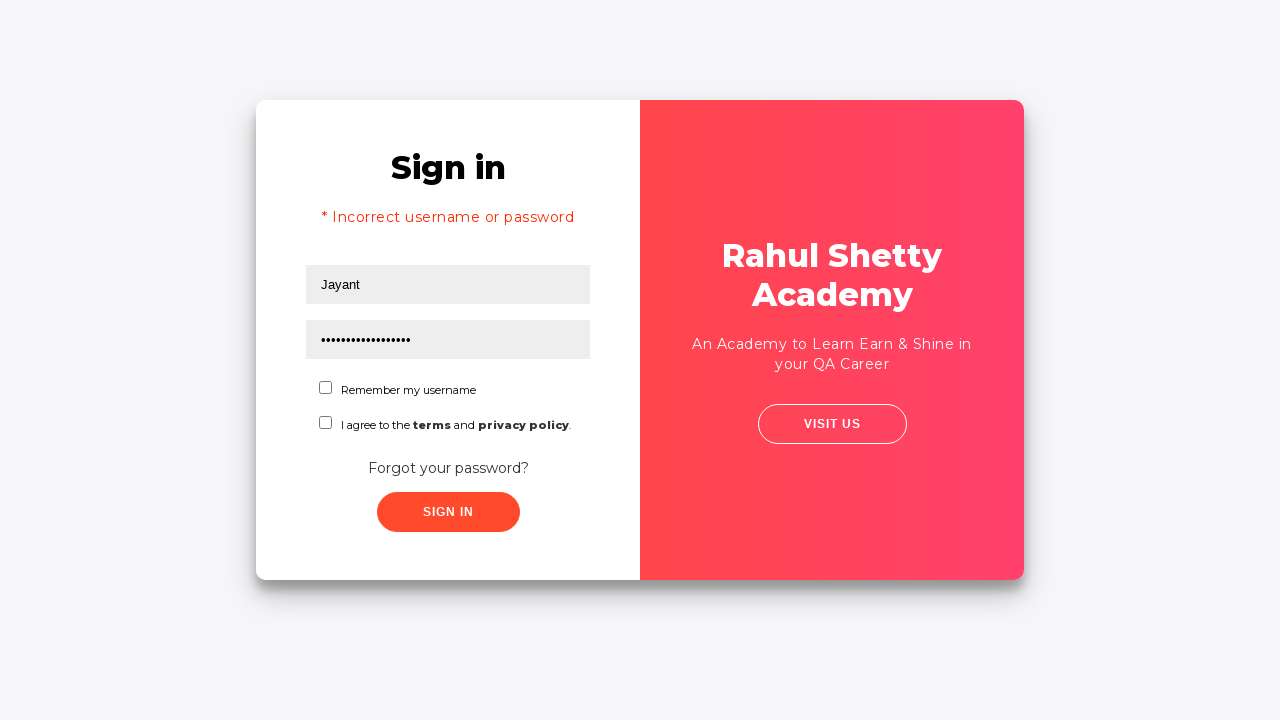

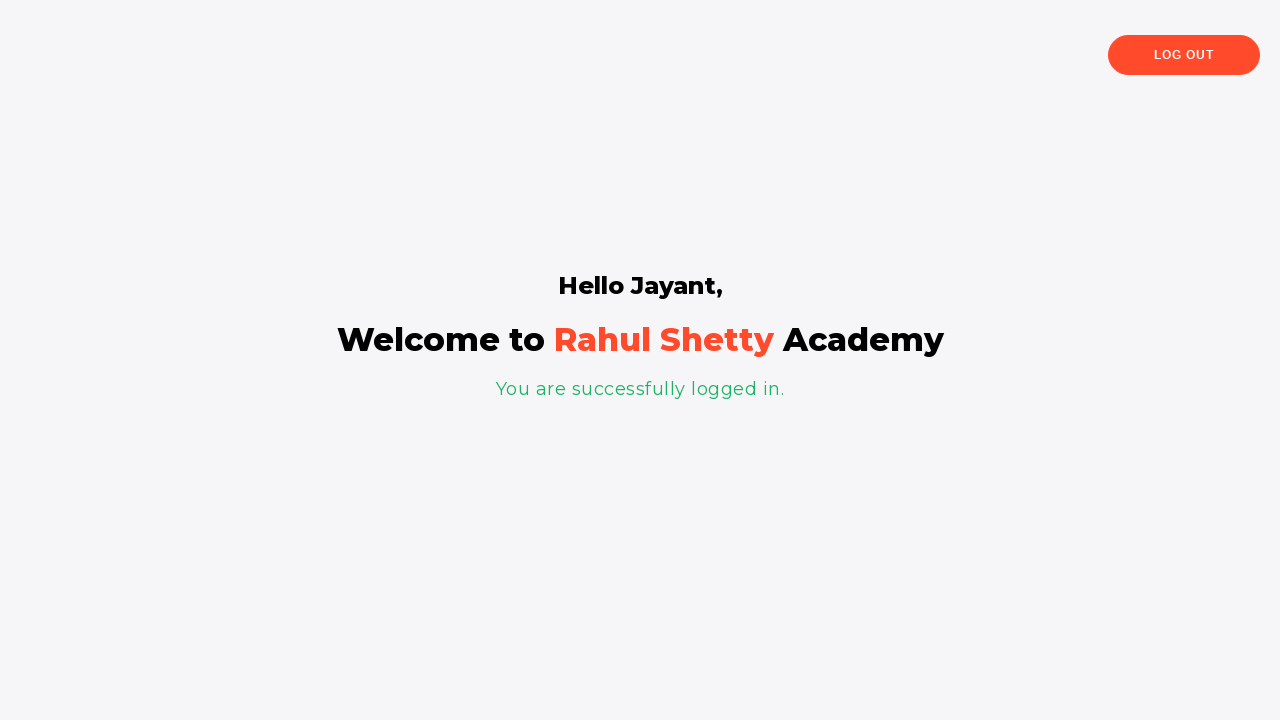